Tests the student registration form by filling all fields (name, email, gender, mobile, date of birth, subjects, picture upload, address, state/city selection) and submitting to verify the confirmation modal appears.

Starting URL: https://demoqa.com/automation-practice-form

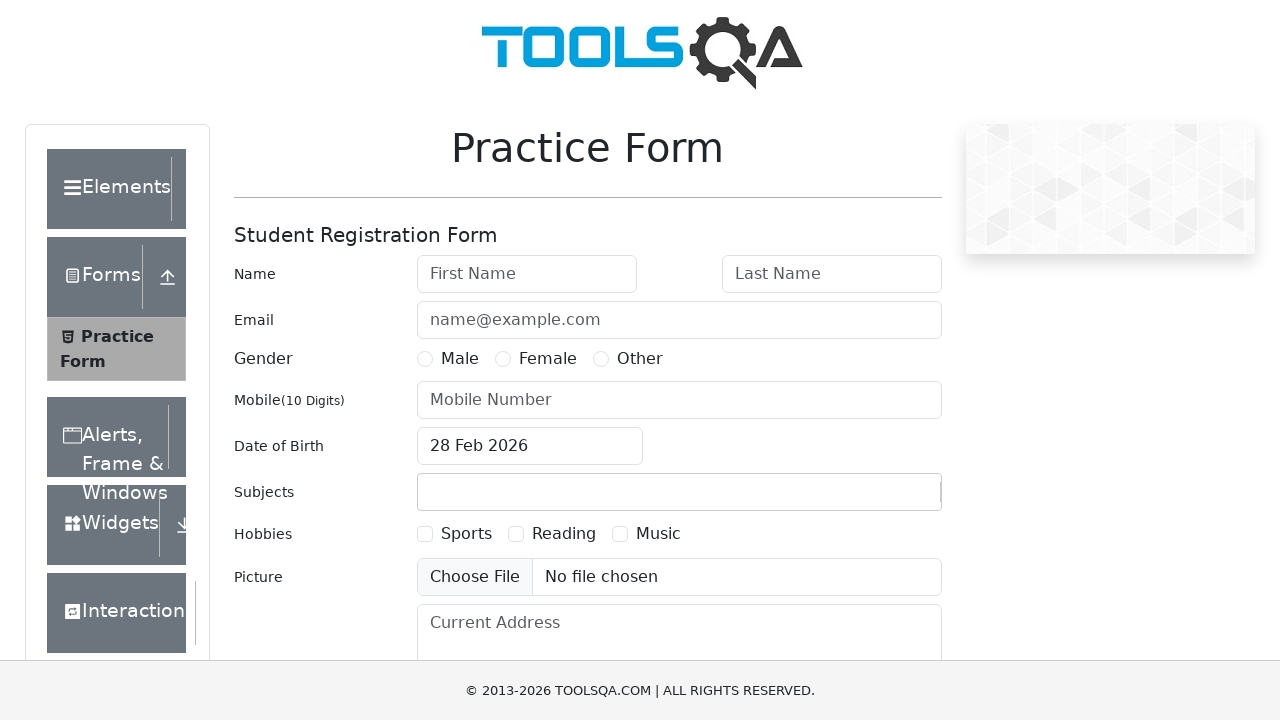

Filled First Name field with 'Michael' on #firstName
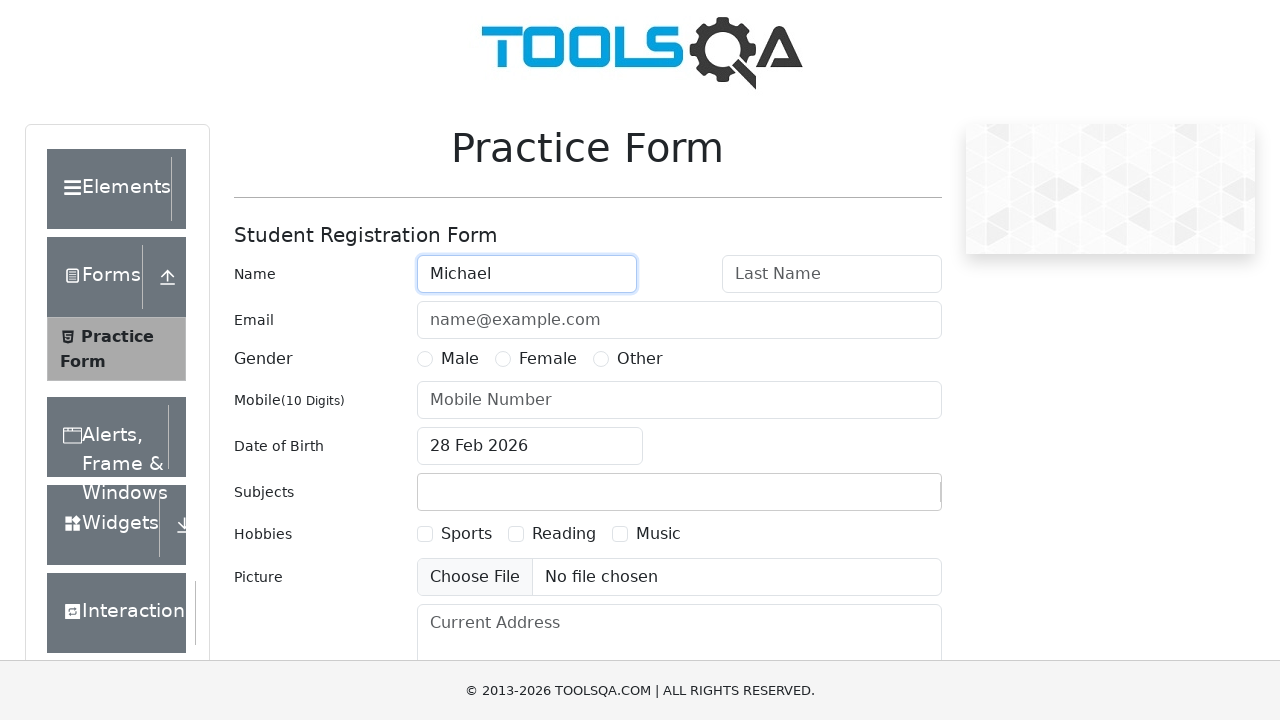

Filled Last Name field with 'Johnson' on #lastName
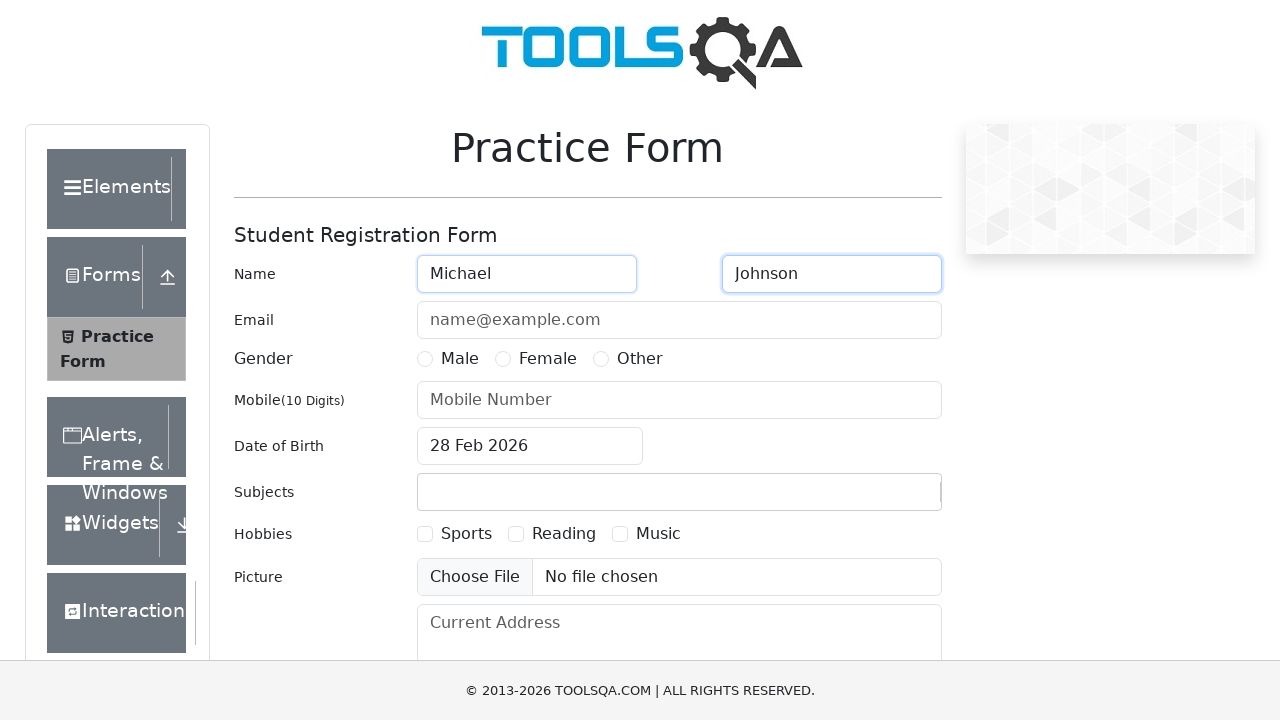

Filled Email field with 'michael.johnson@example.com' on #userEmail
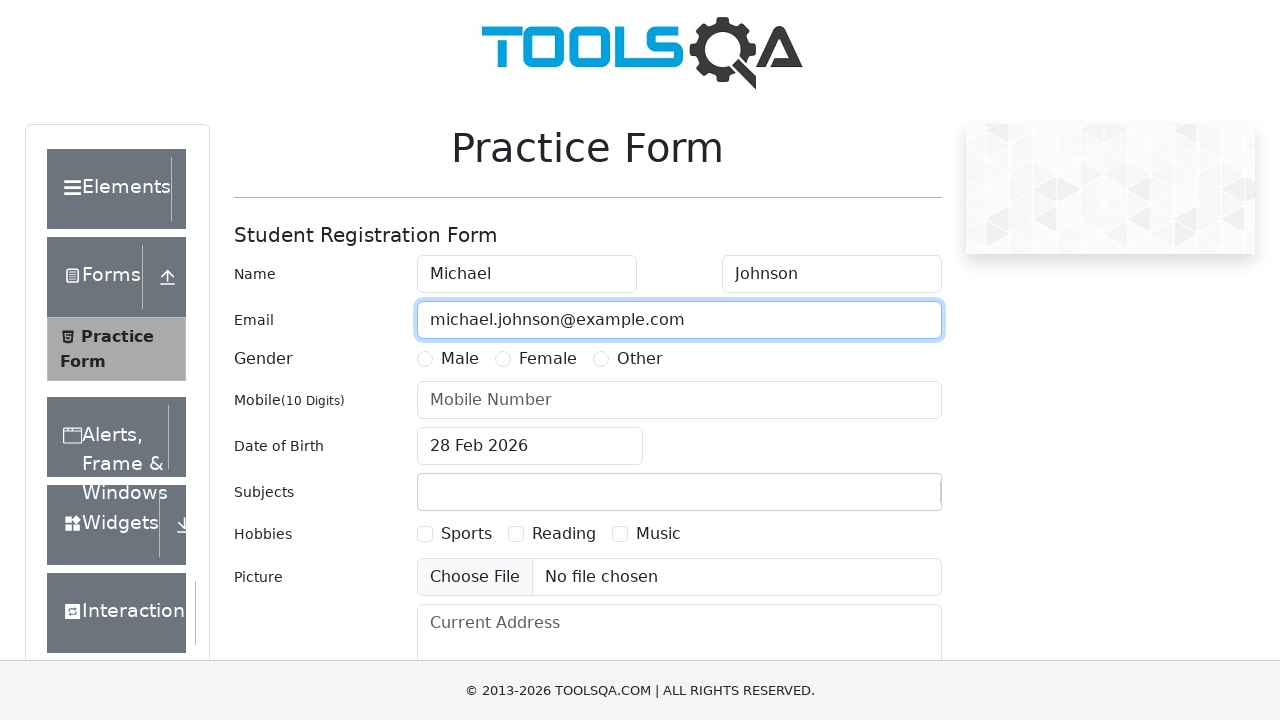

Selected Male gender radio button at (460, 359) on label[for='gender-radio-1']
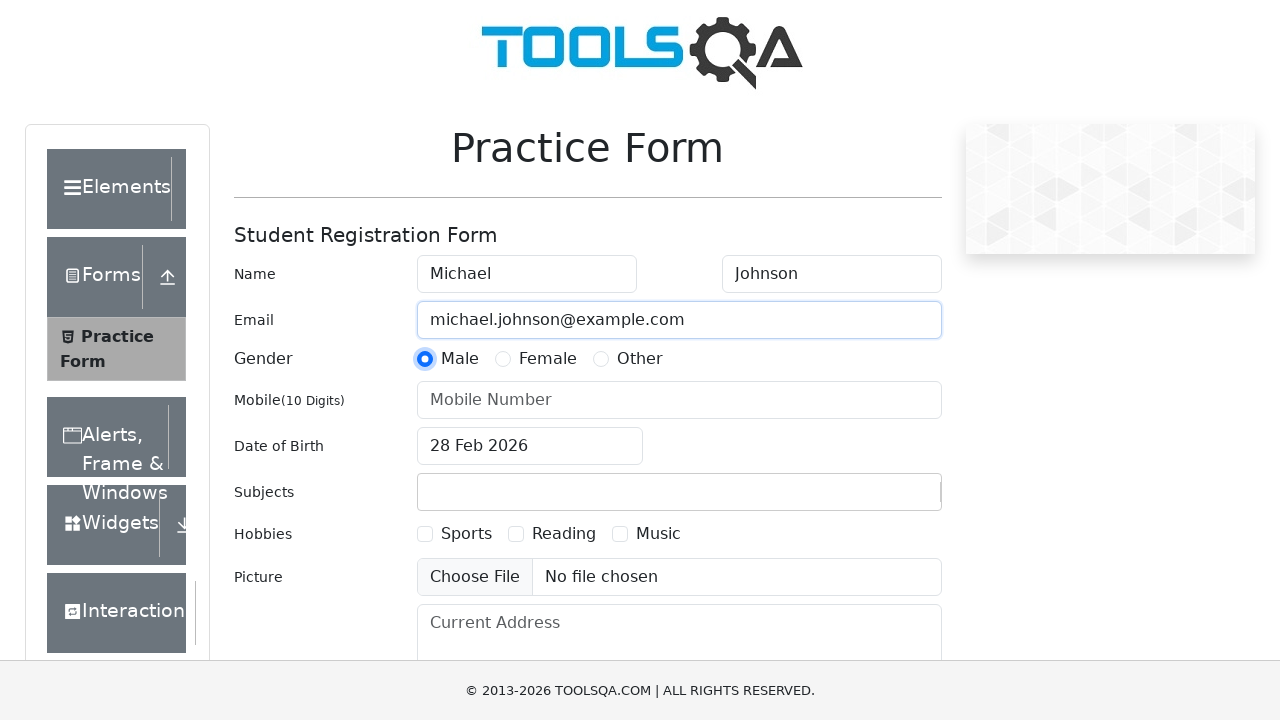

Filled Mobile number field with '5551234567' on #userNumber
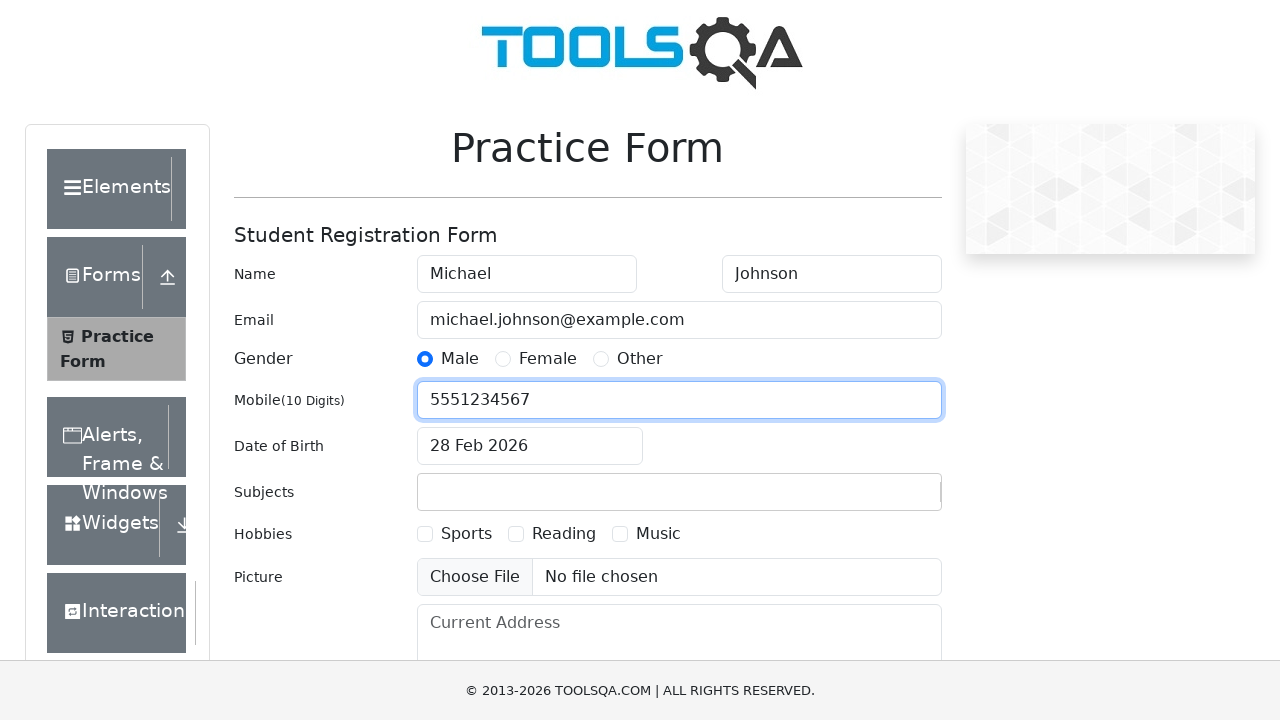

Clicked Date of Birth input to open date picker at (530, 446) on #dateOfBirthInput
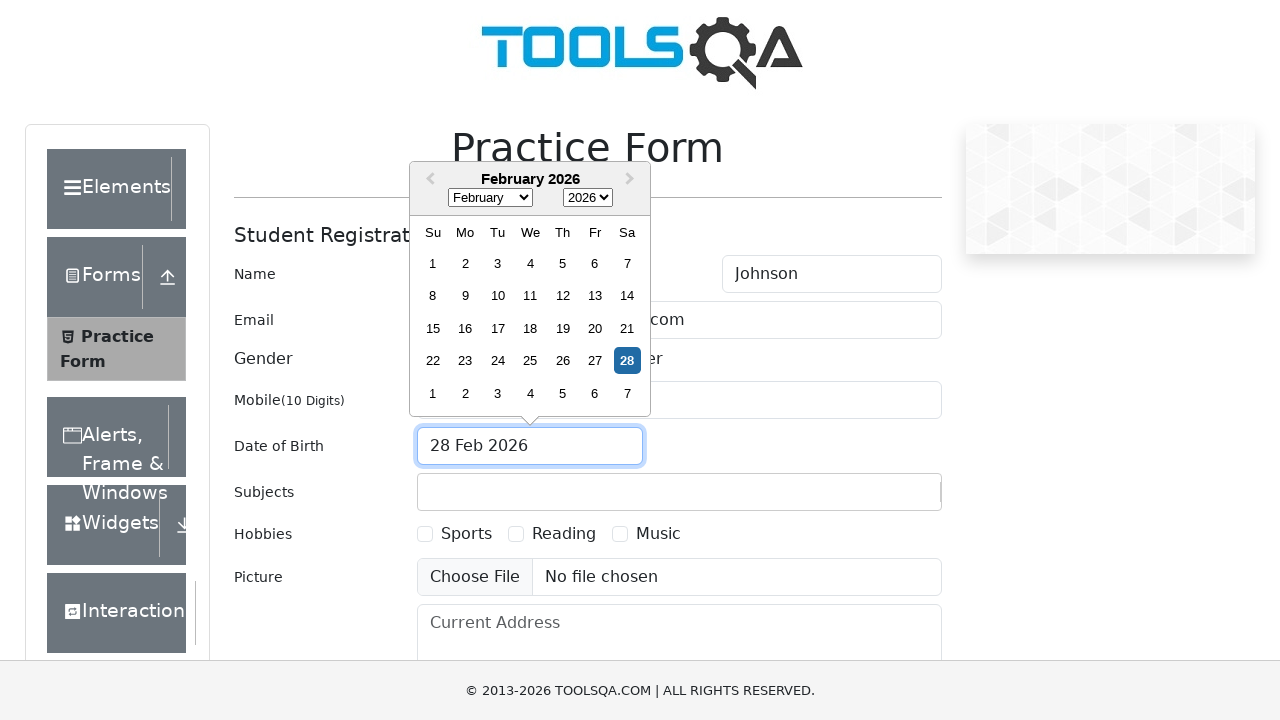

Selected year 1995 from date picker on .react-datepicker__year-select
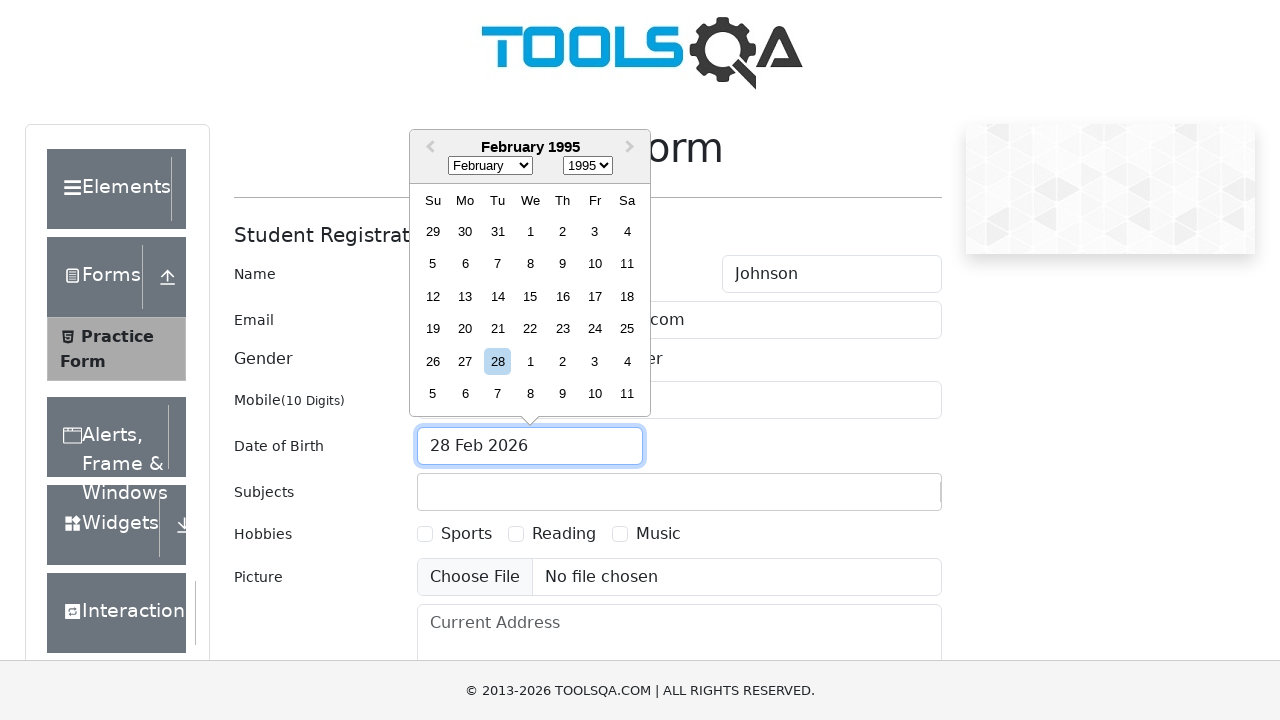

Selected month June (05) from date picker on .react-datepicker__month-select
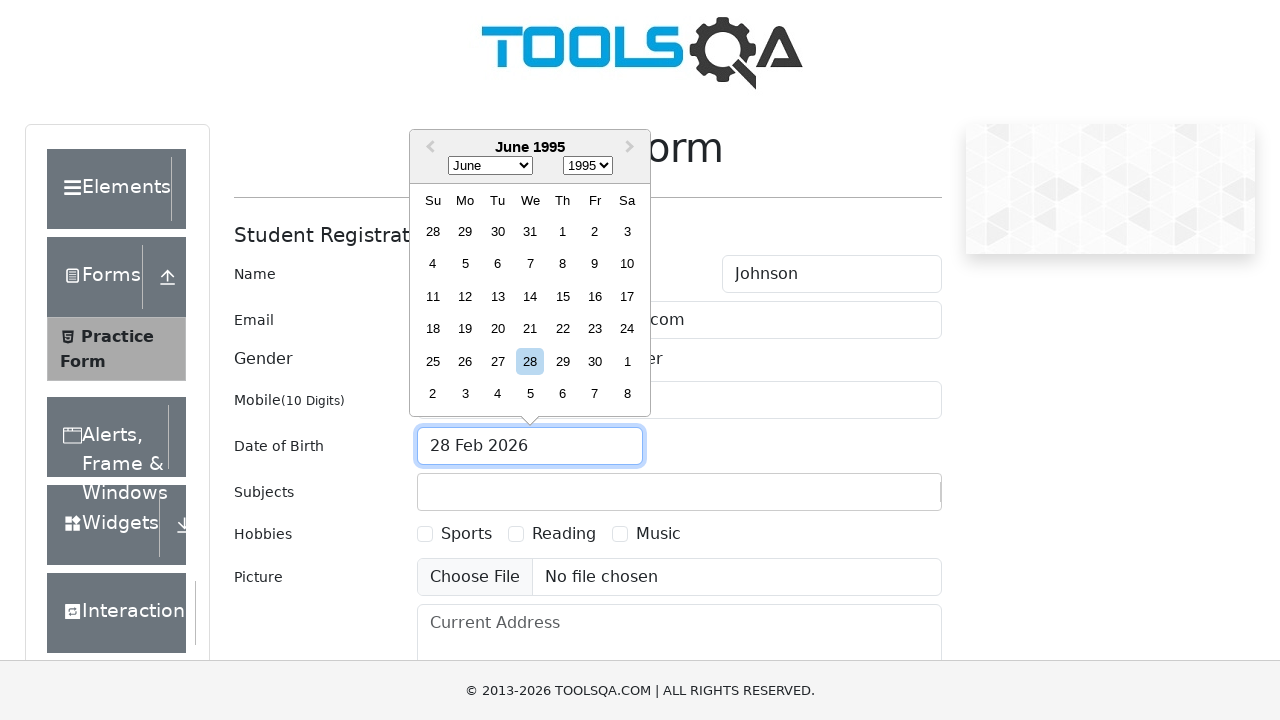

Selected day 15 from date picker at (562, 296) on .react-datepicker__day--015:not(.react-datepicker__day--outside-month)
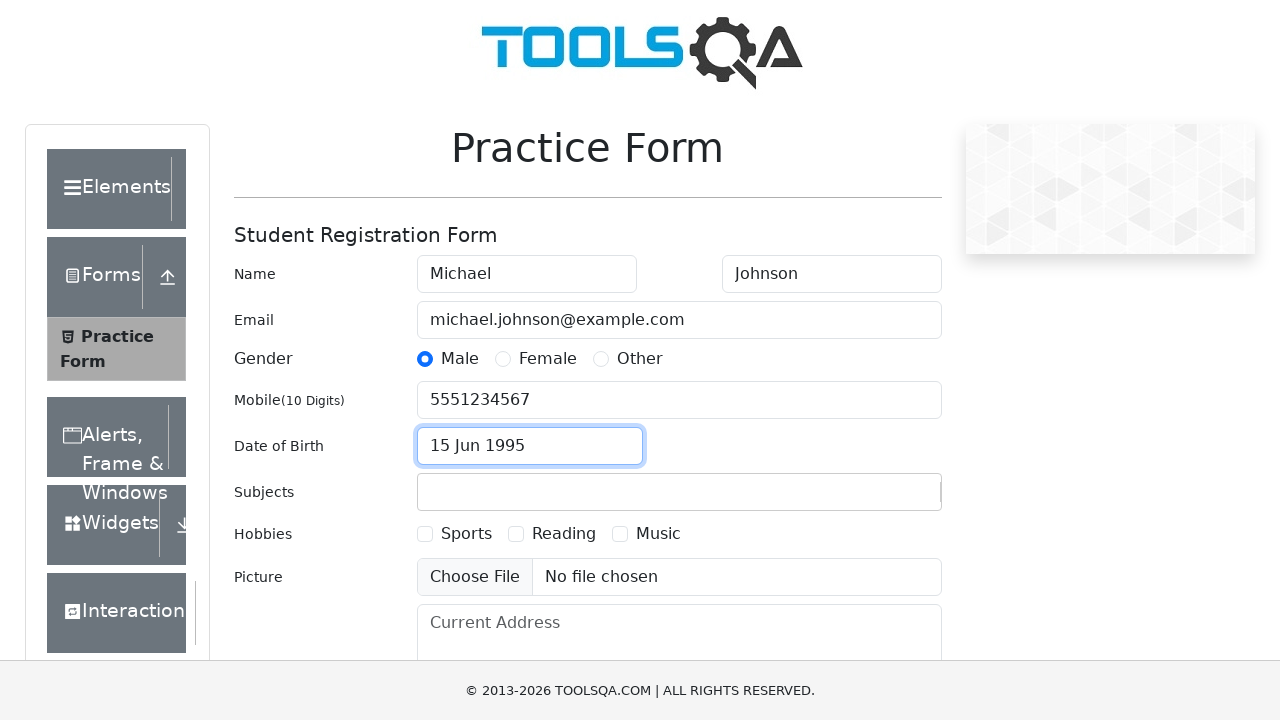

Clicked Subjects input field at (430, 492) on #subjectsInput
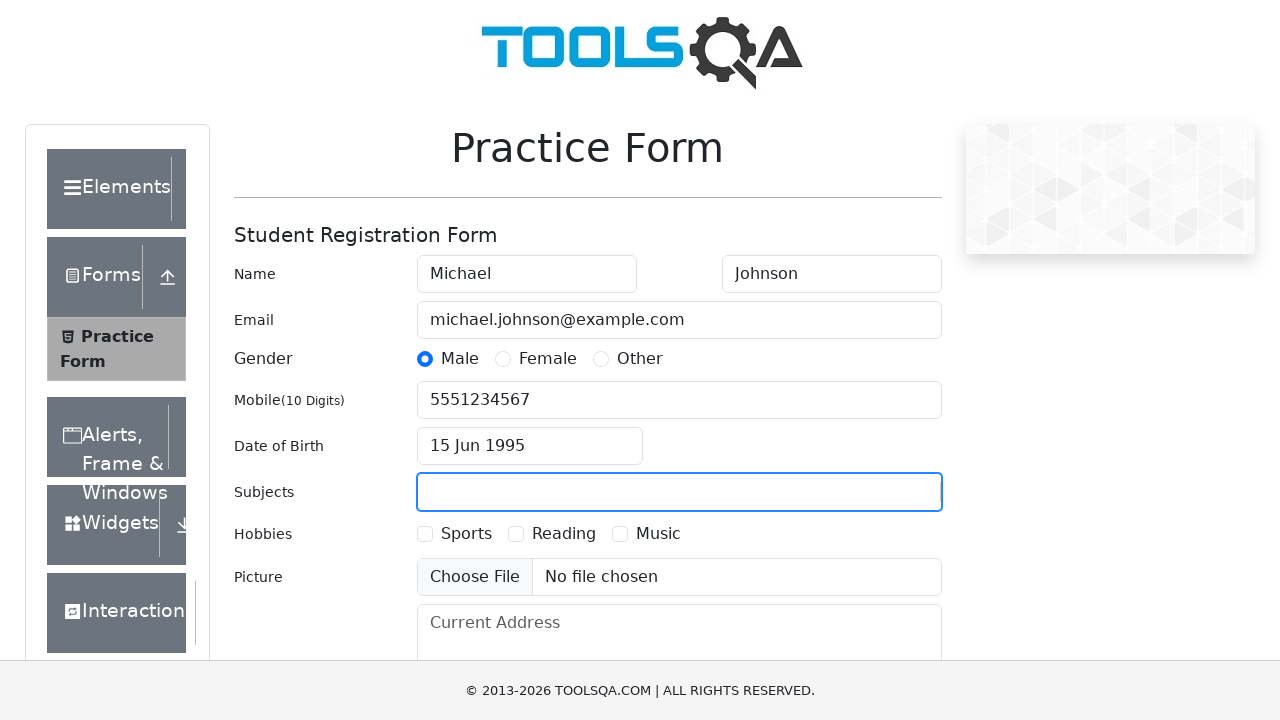

Filled Subjects field with 'Computer Science' on #subjectsInput
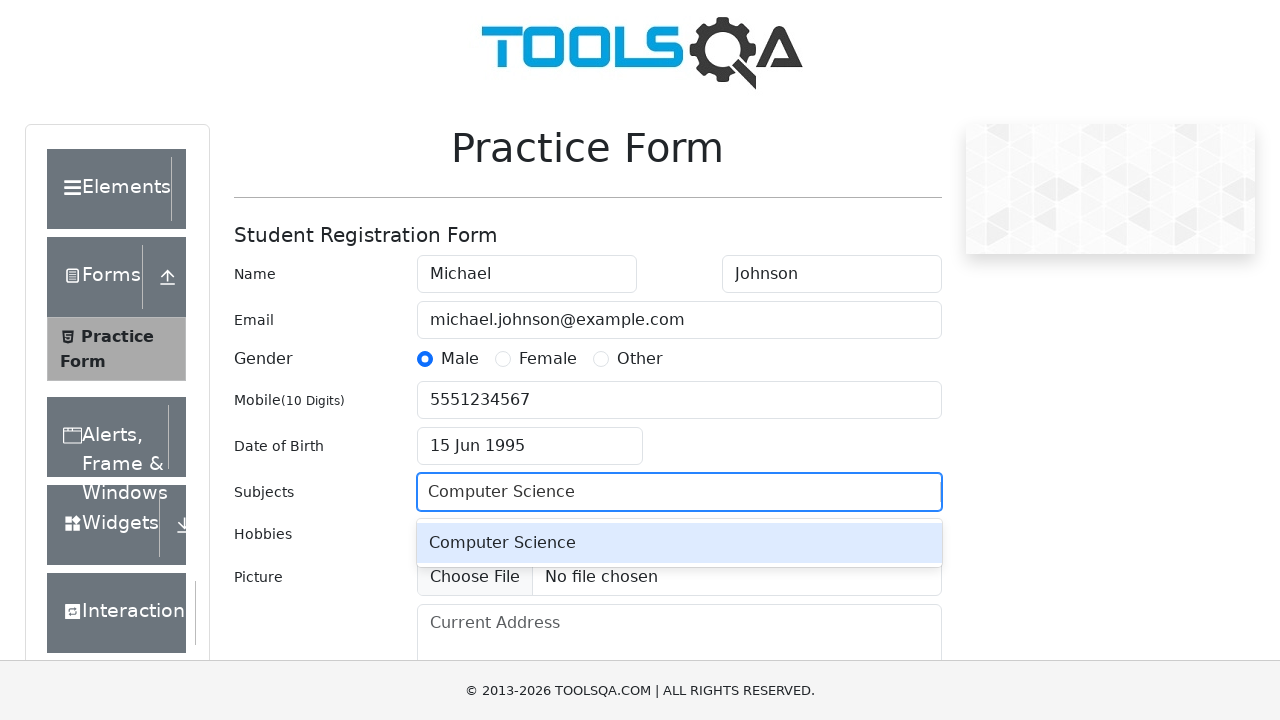

Pressed Enter to confirm subject selection
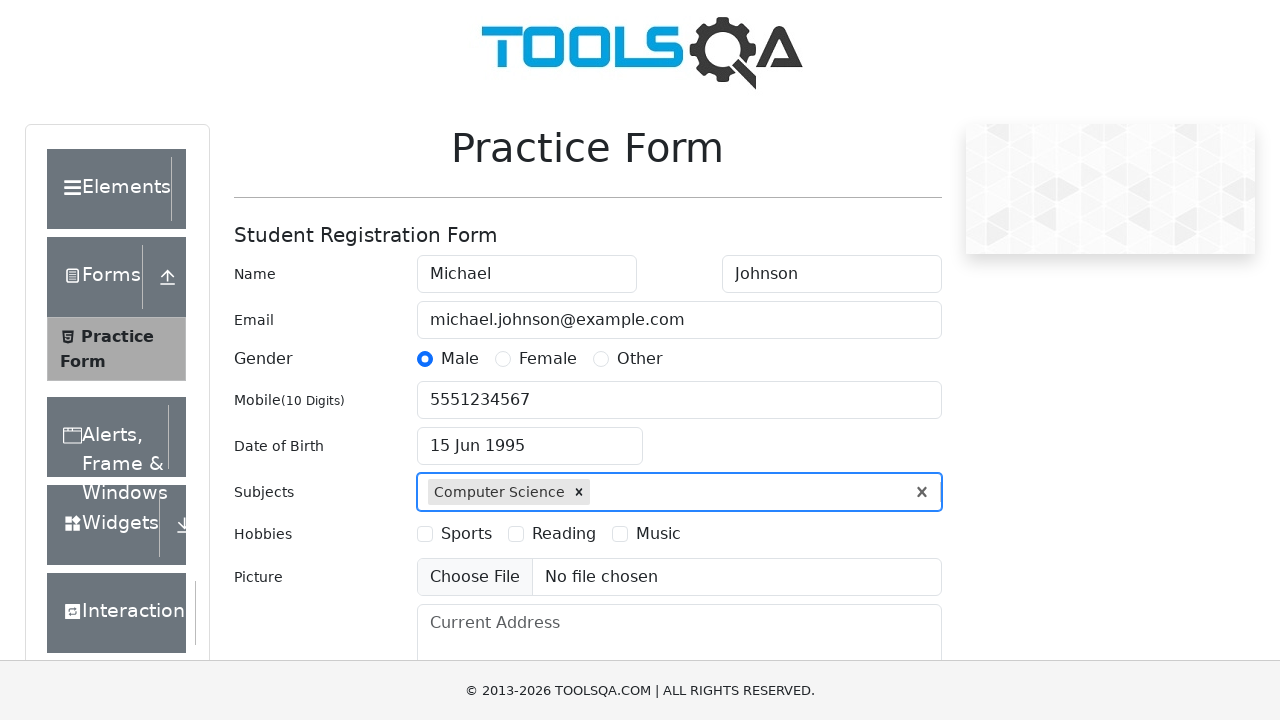

Created temporary PNG file for upload
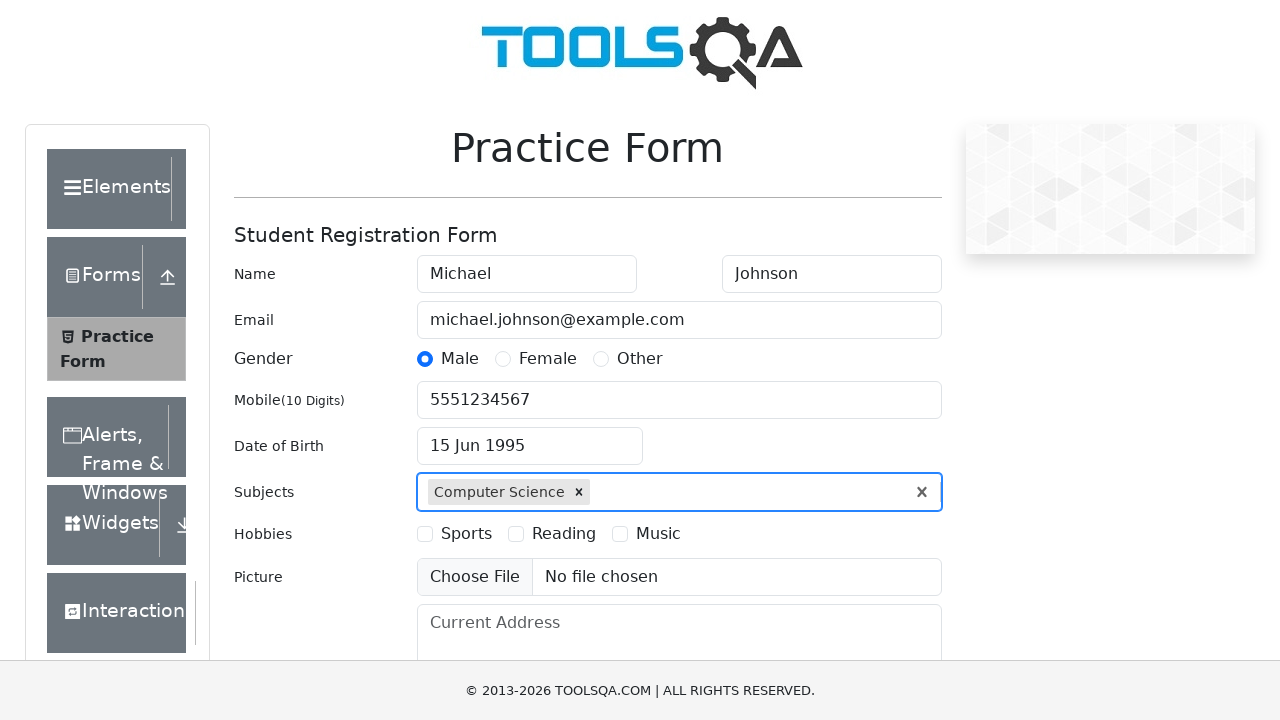

Uploaded picture file
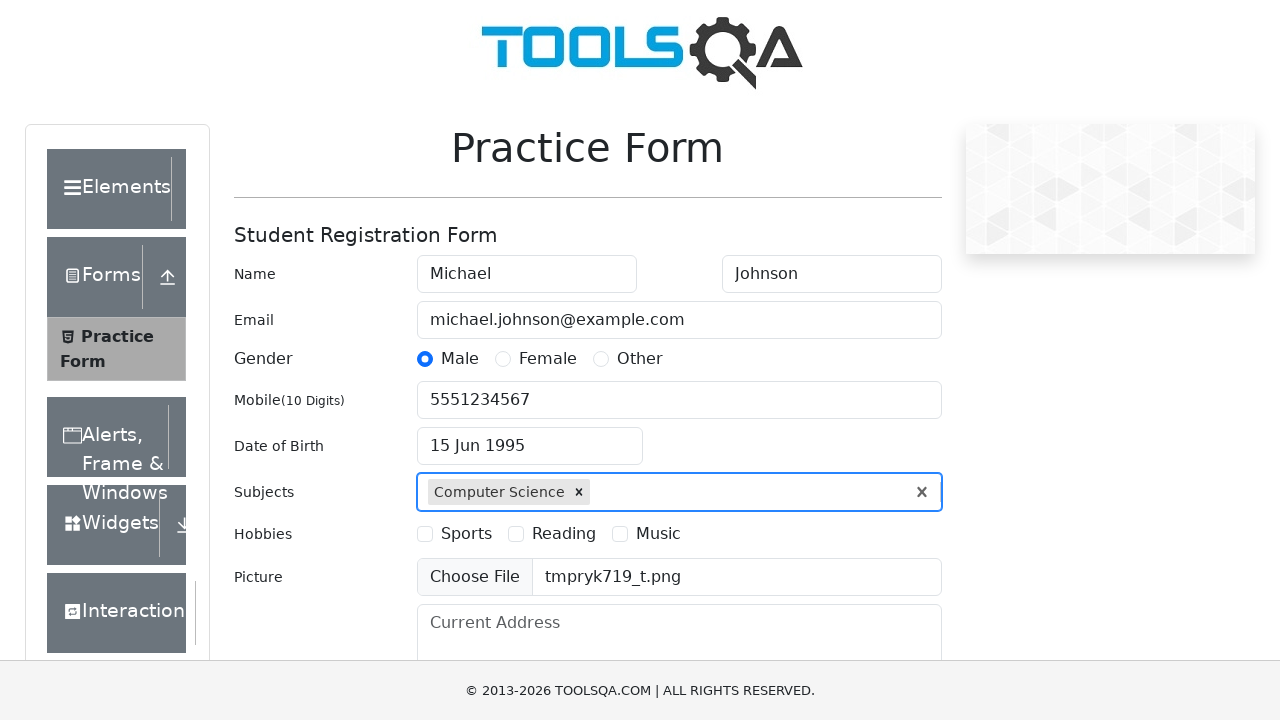

Filled Current Address field with '123 Test Street, Apartment 4B, New York' on #currentAddress
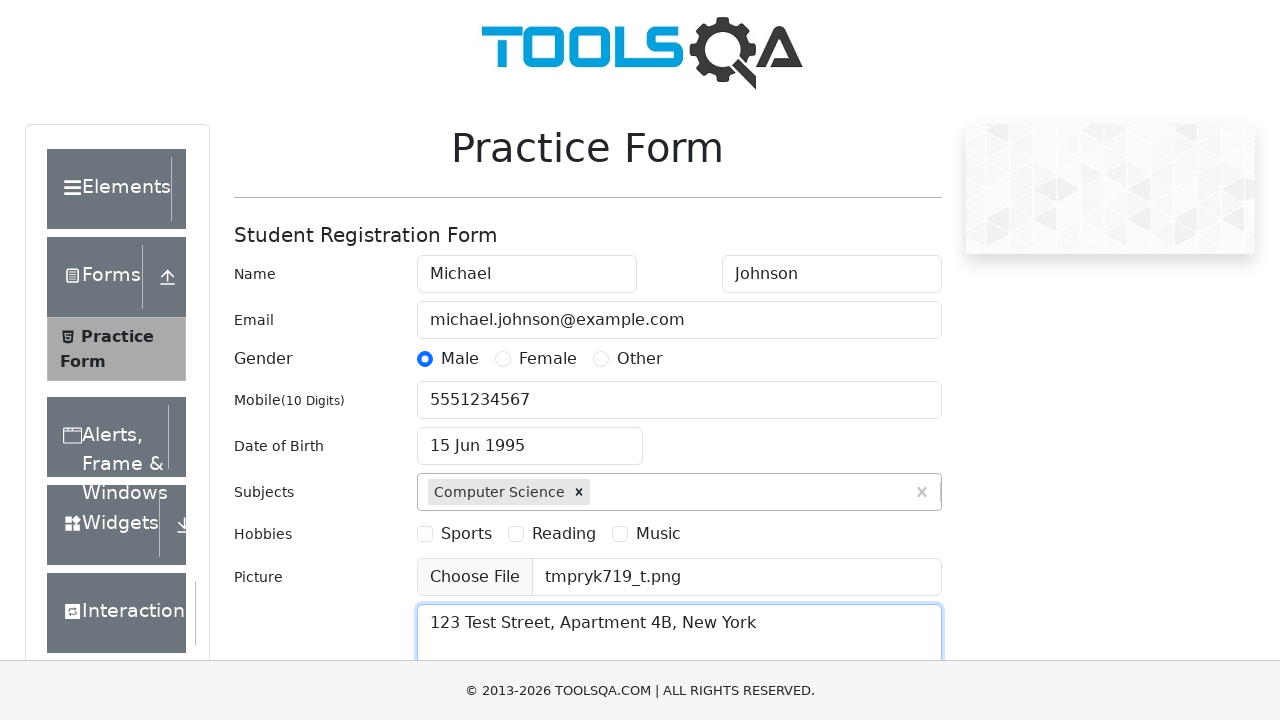

Scrolled to bottom of page to reveal state/city dropdowns
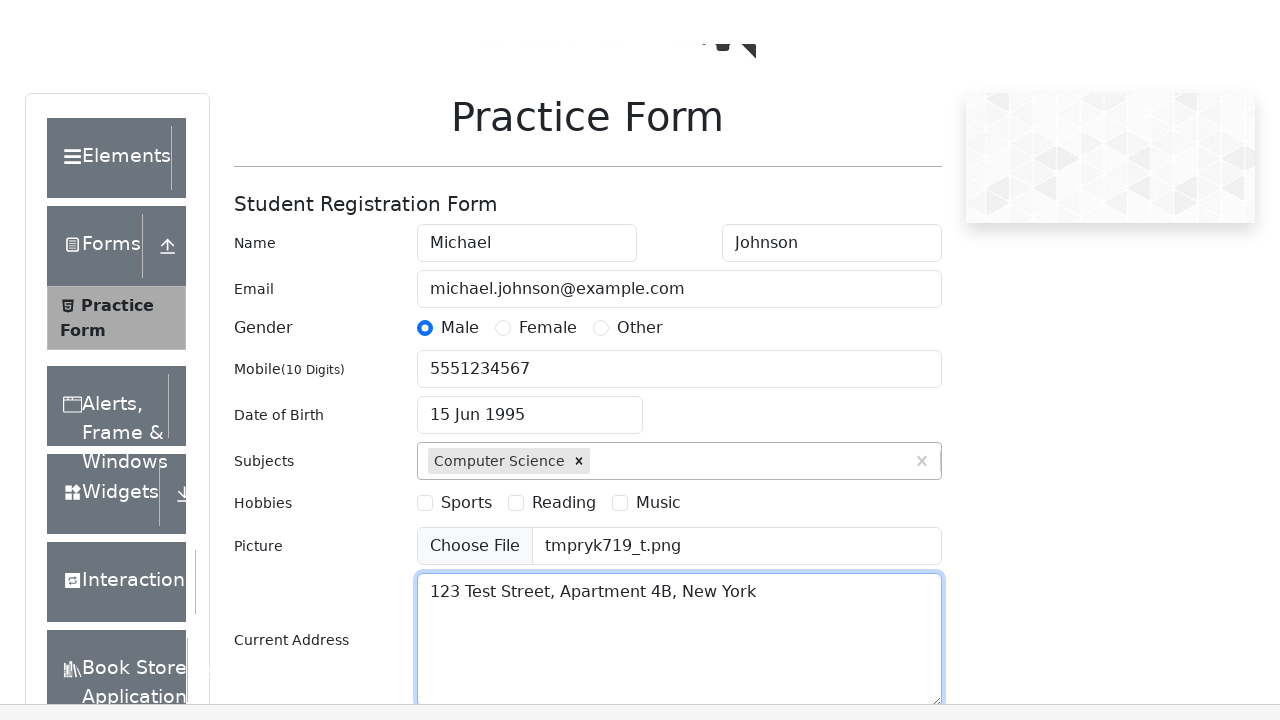

Clicked State dropdown to open options at (527, 437) on #state
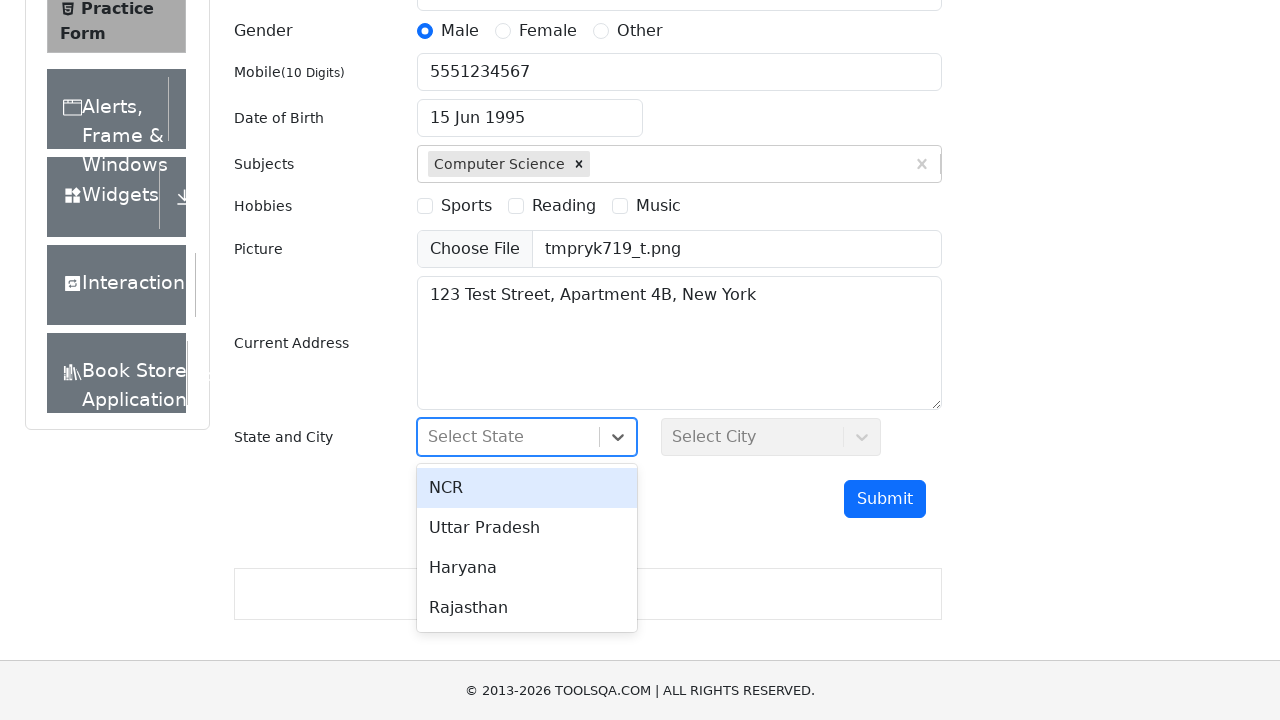

Selected state option from dropdown at (527, 488) on div[id^='react-select-3-option']
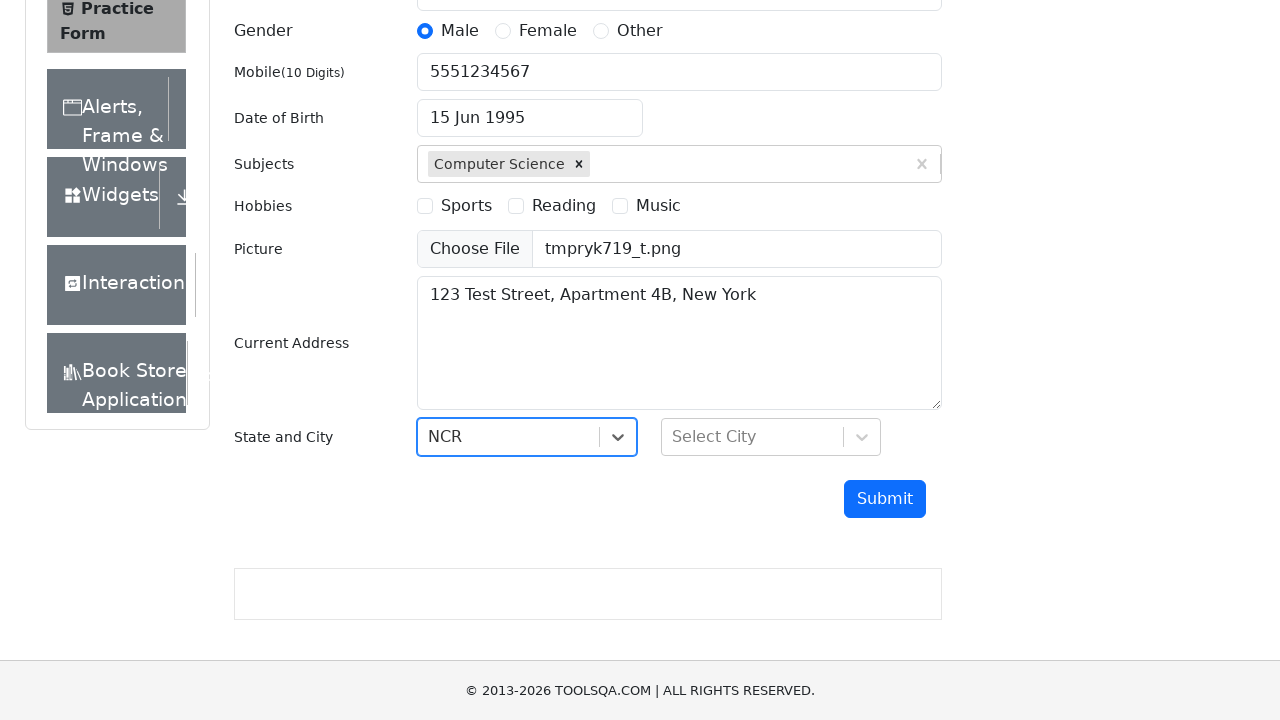

Clicked City dropdown to open options at (771, 437) on #city
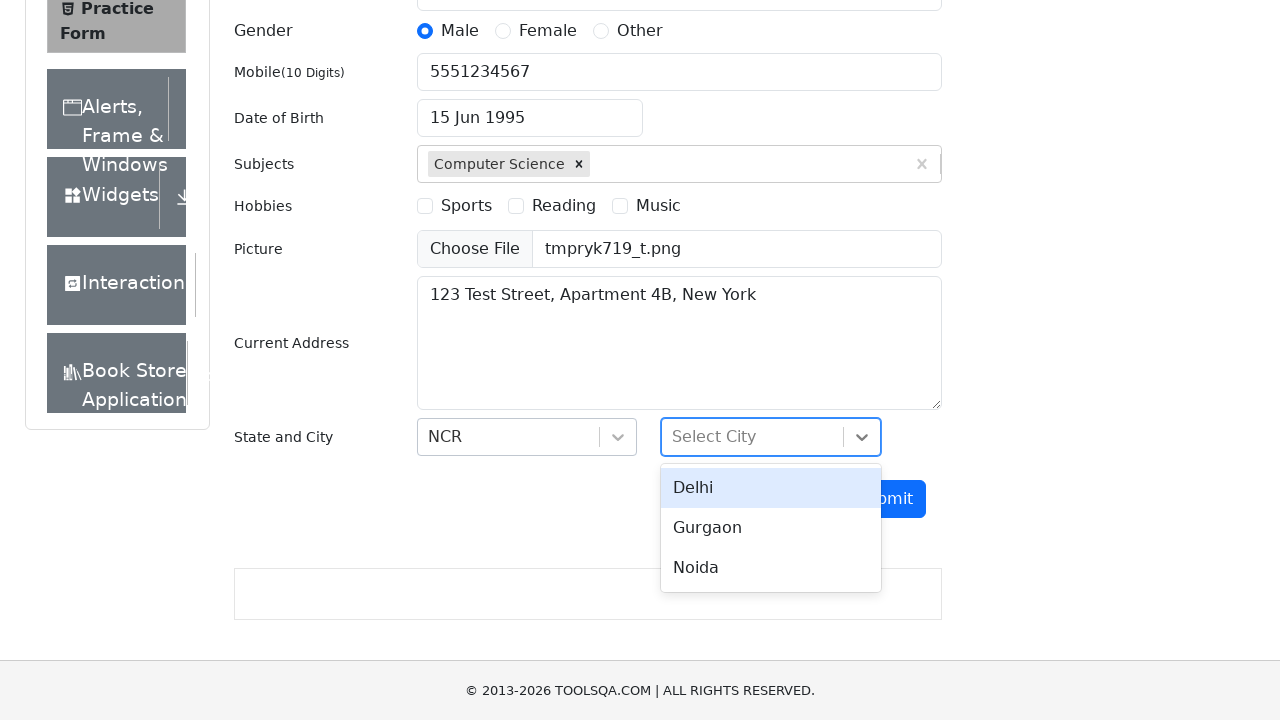

Selected city option from dropdown at (771, 488) on div[id^='react-select-4-option']
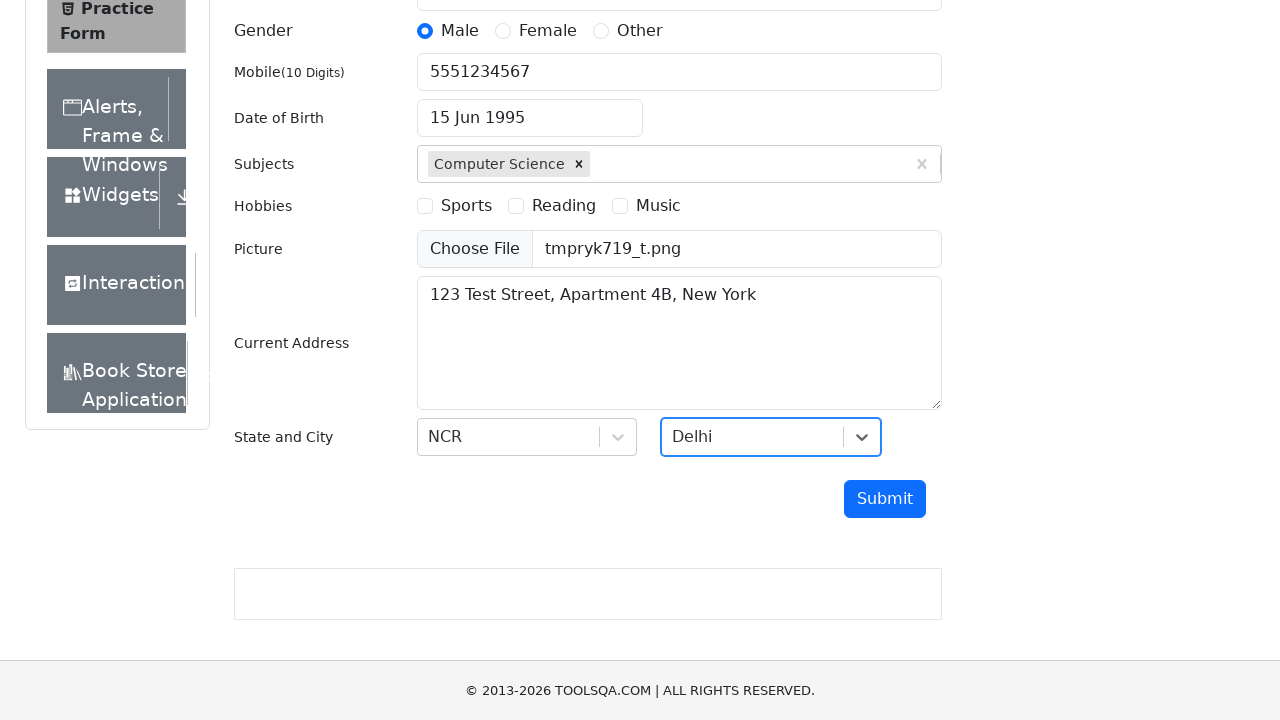

Clicked Submit button to submit registration form at (885, 499) on #submit
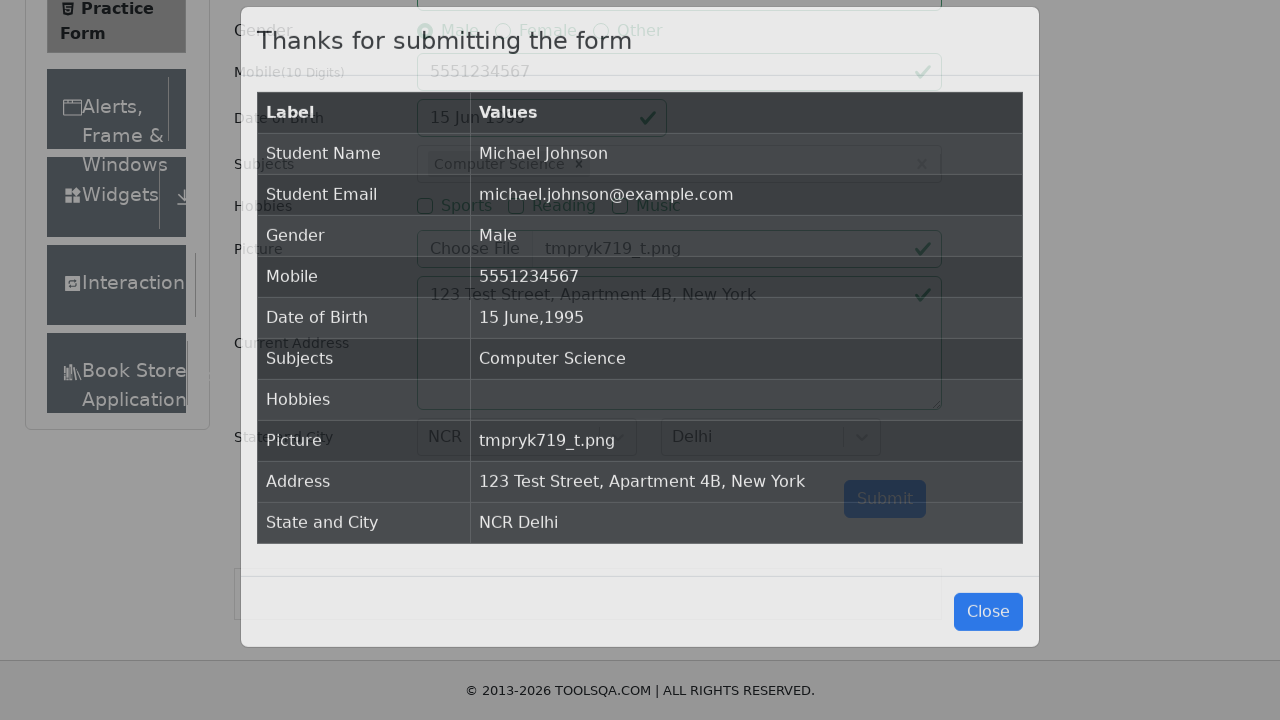

Confirmation modal appeared with title 'example-modal-sizes-title-lg'
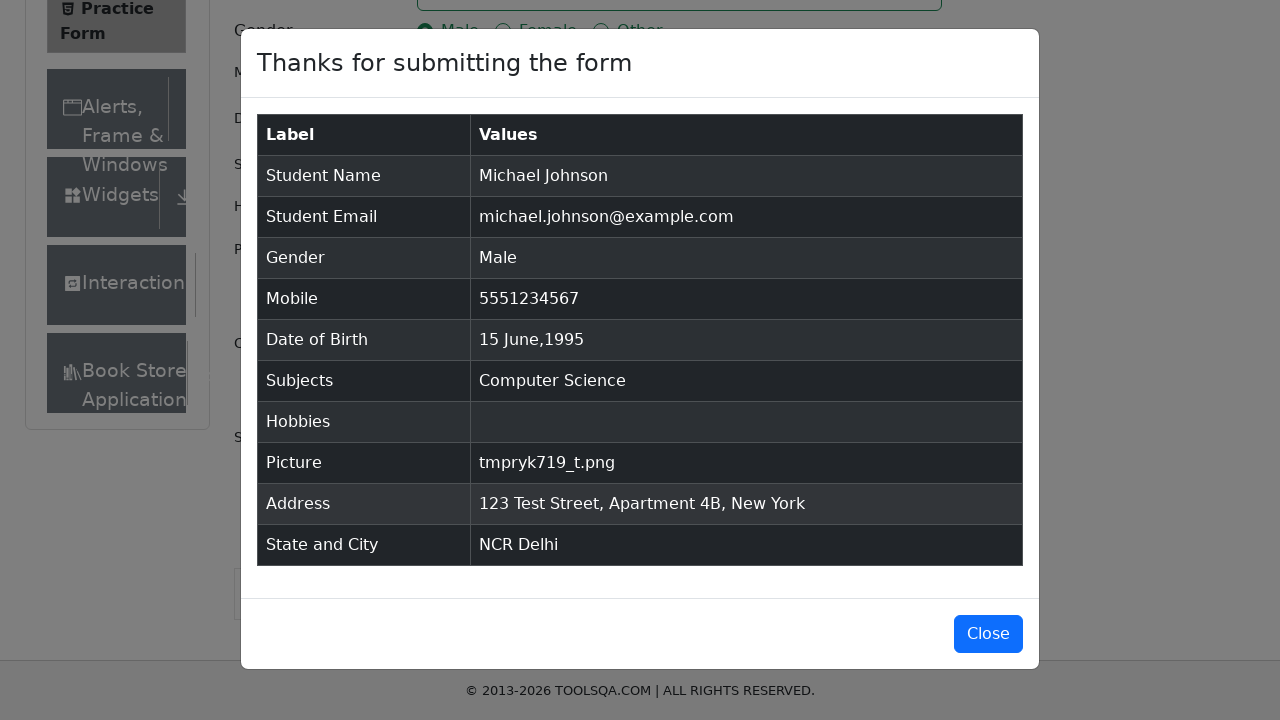

Cleaned up temporary file
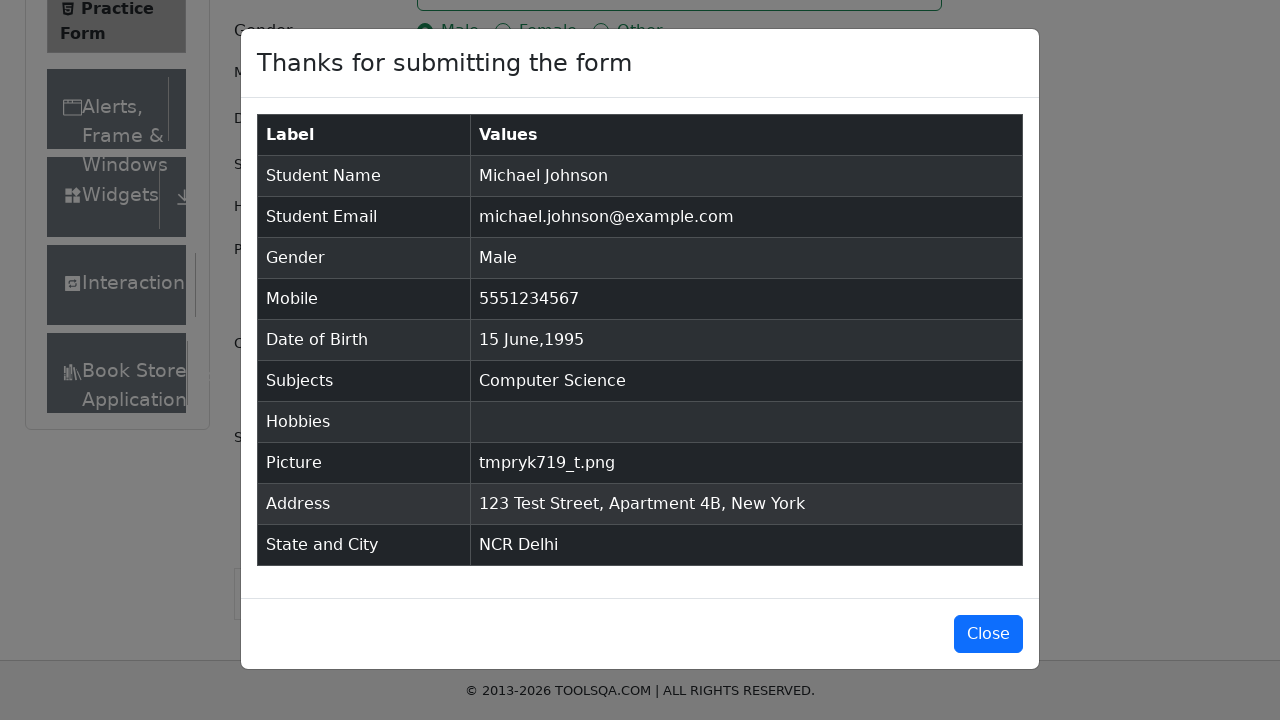

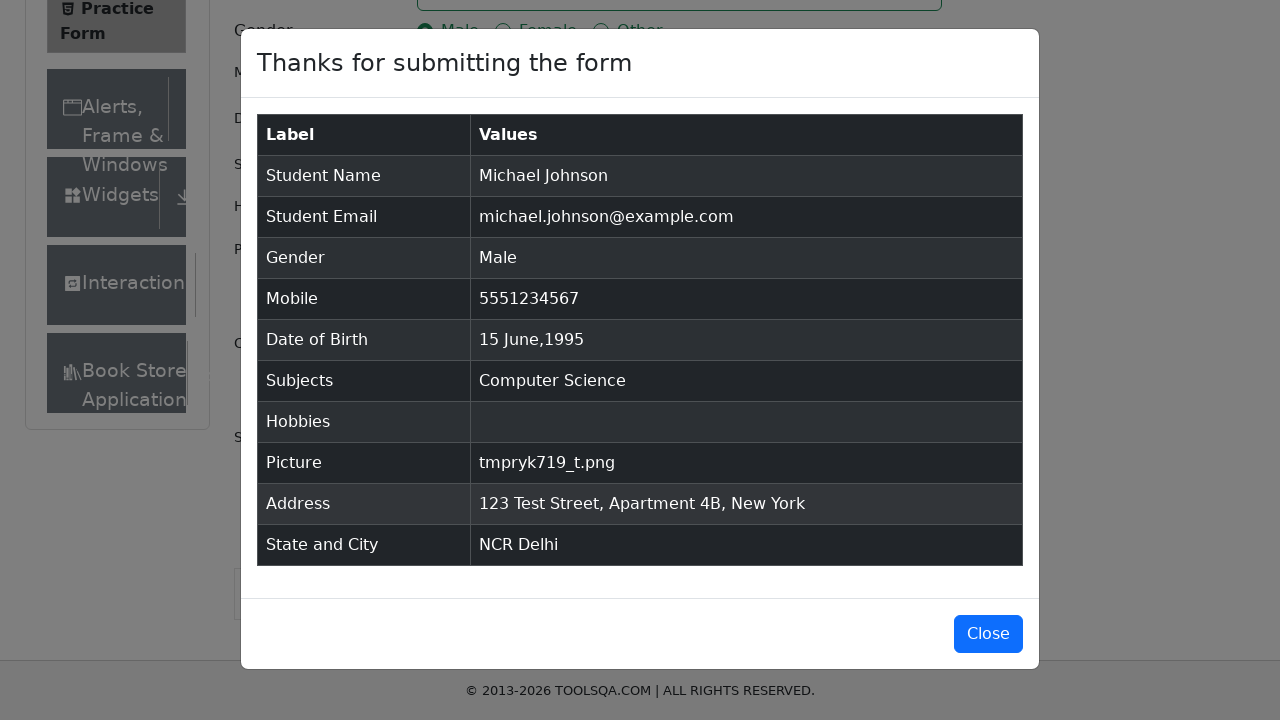